Navigates to the Rahul Shetty Academy Automation Practice page to verify the page loads successfully.

Starting URL: https://rahulshettyacademy.com/AutomationPractice/

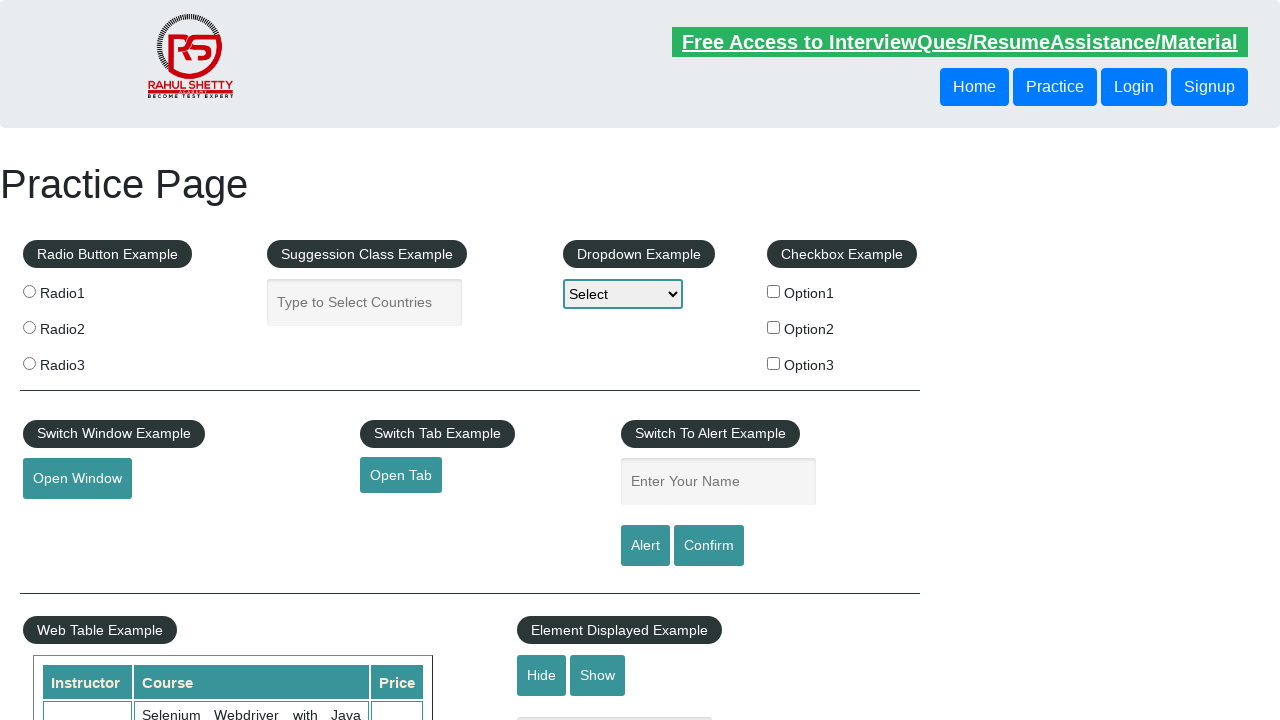

Waited for page DOM to be fully loaded
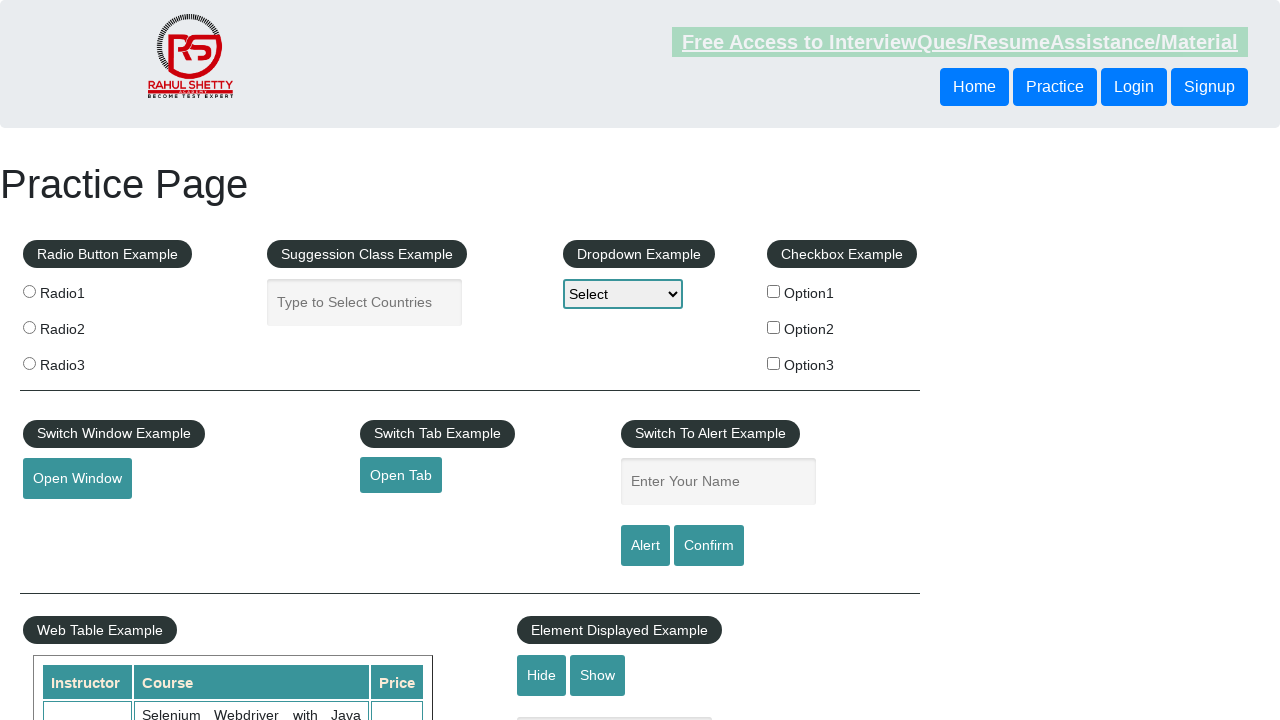

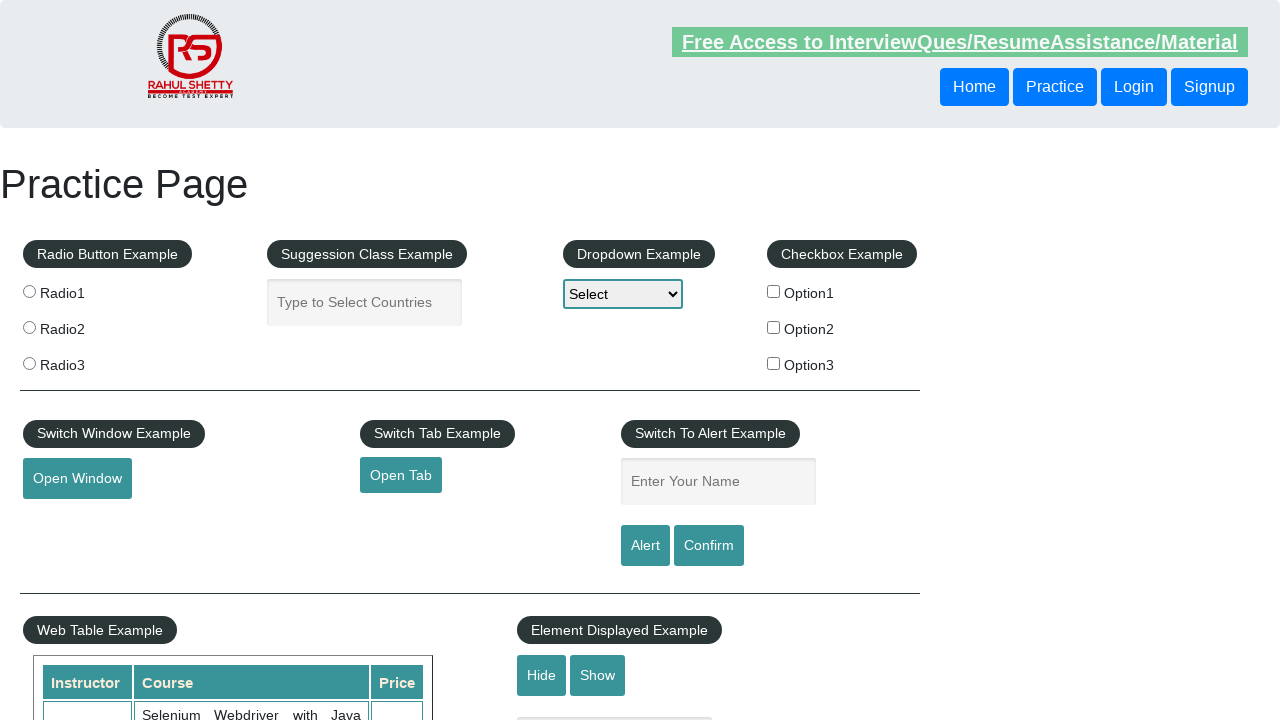